Tests double-click functionality by double-clicking a paragraph element within an iframe and verifying that "Hello World" text appears

Starting URL: https://www.w3schools.com/jsref/tryit.asp?filename=tryjsref_ondblclick

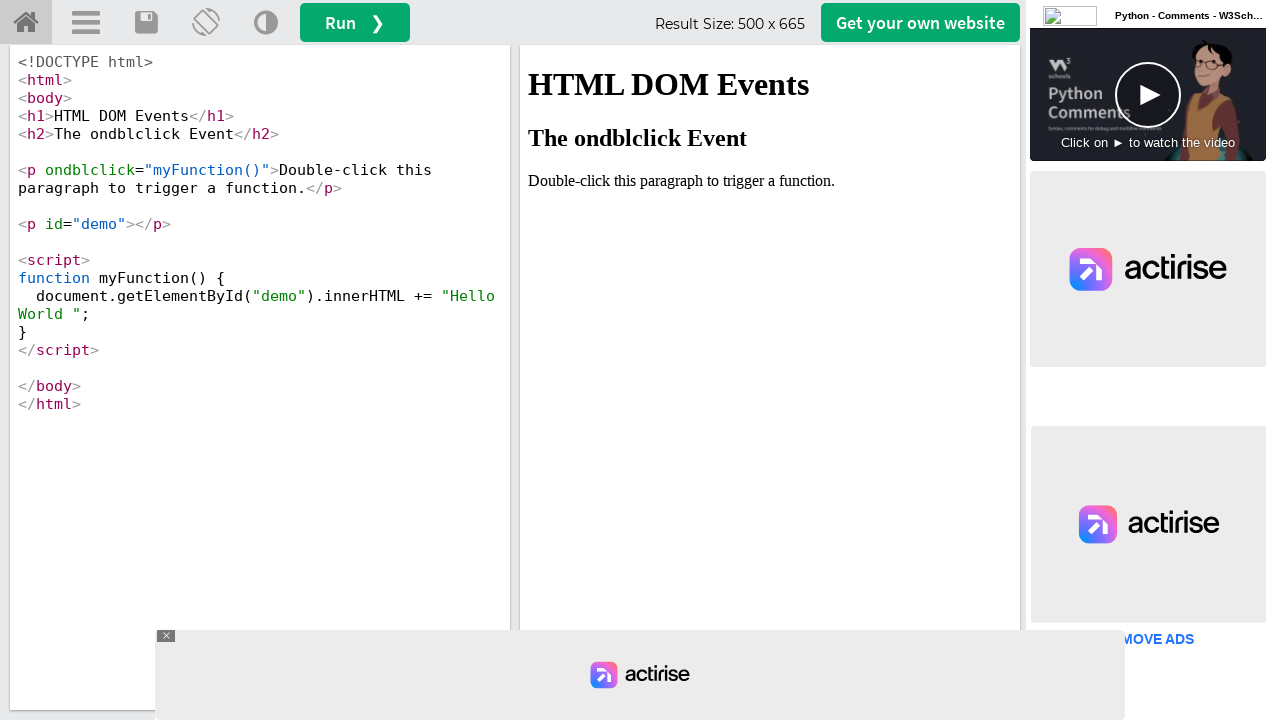

Located iframe element with id 'iframeResult'
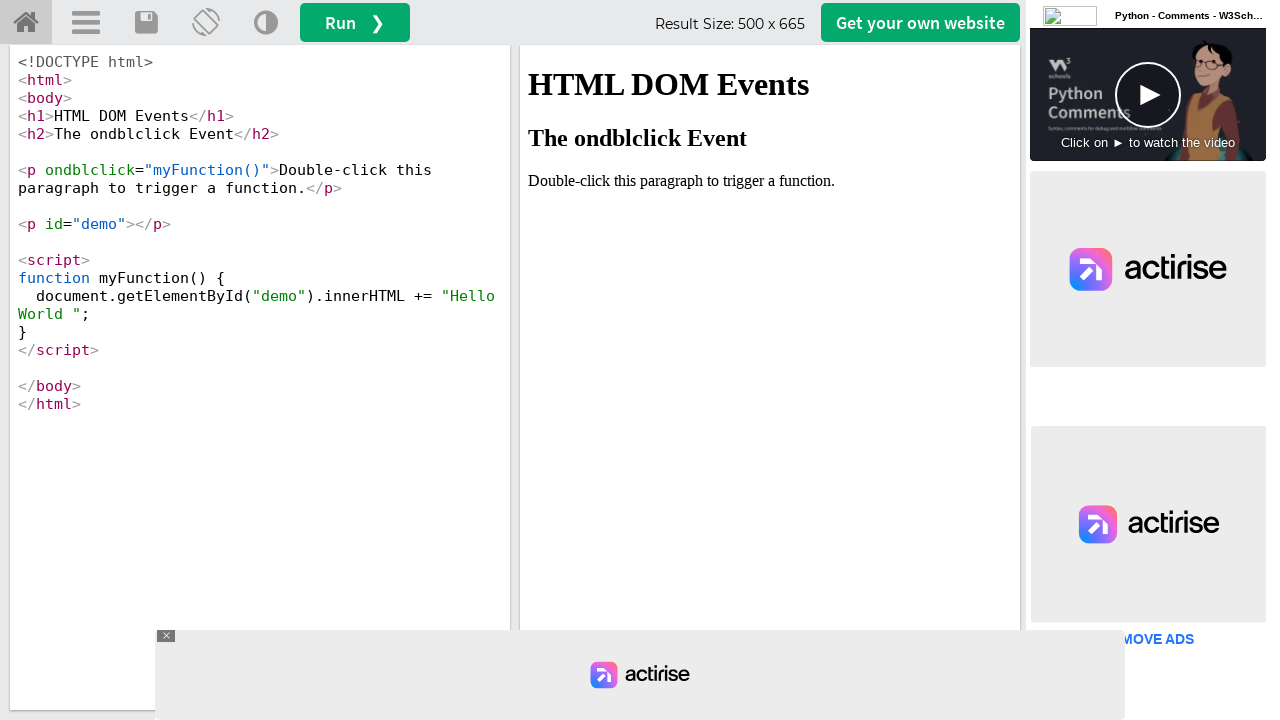

Located paragraph element with double-click instruction text
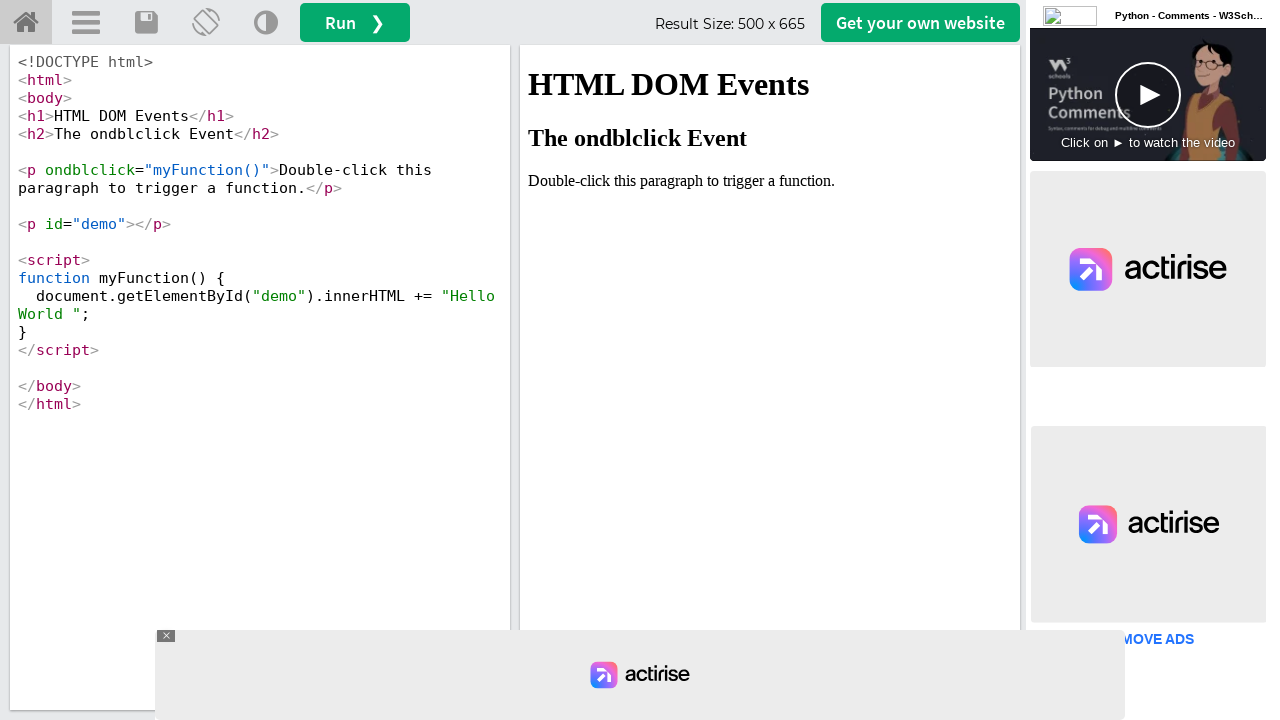

Double-clicked the paragraph element to trigger function at (770, 181) on iframe[id='iframeResult'] >> internal:control=enter-frame >> p:has-text('Double-
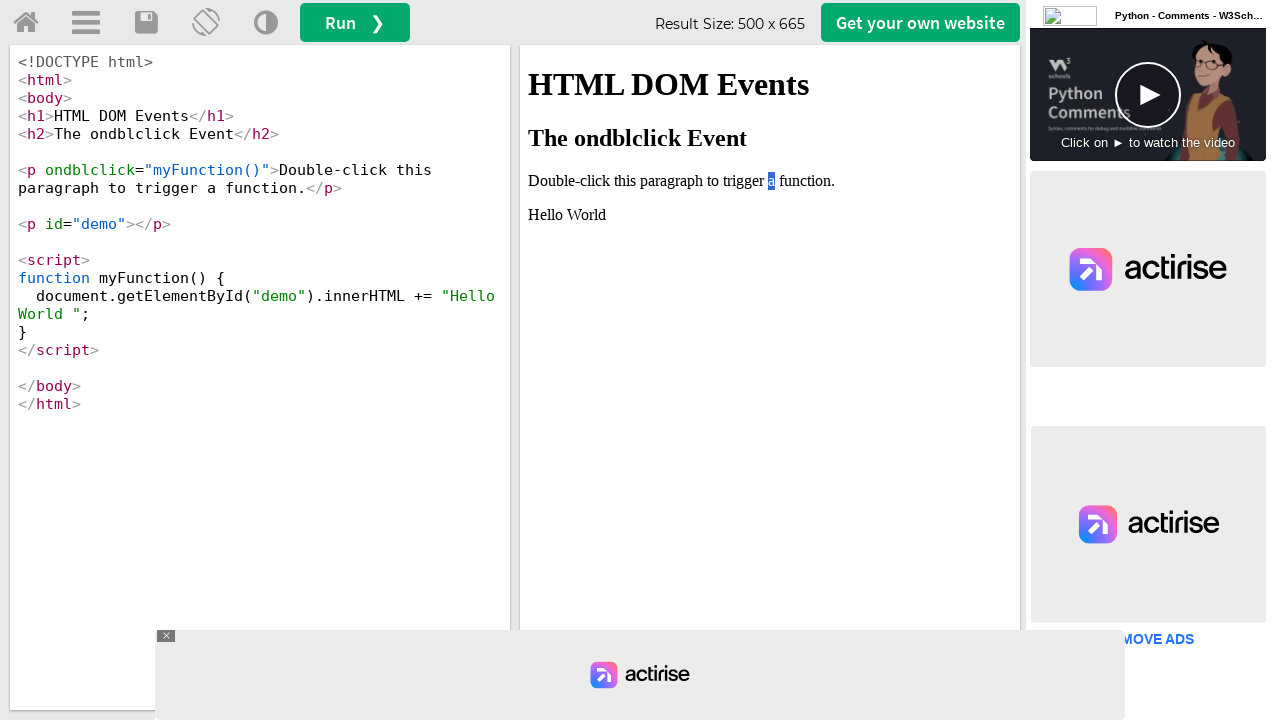

Located result element with 'Hello World' text
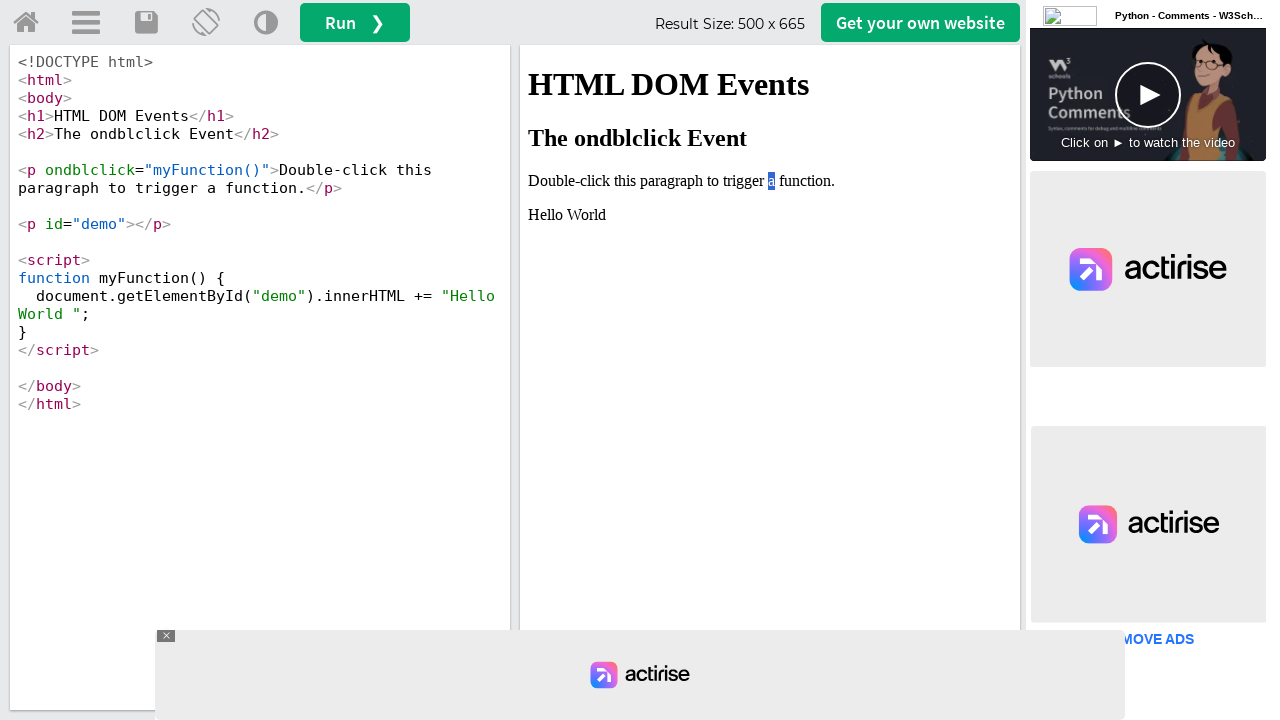

Verified 'Hello World' text appeared after double-click
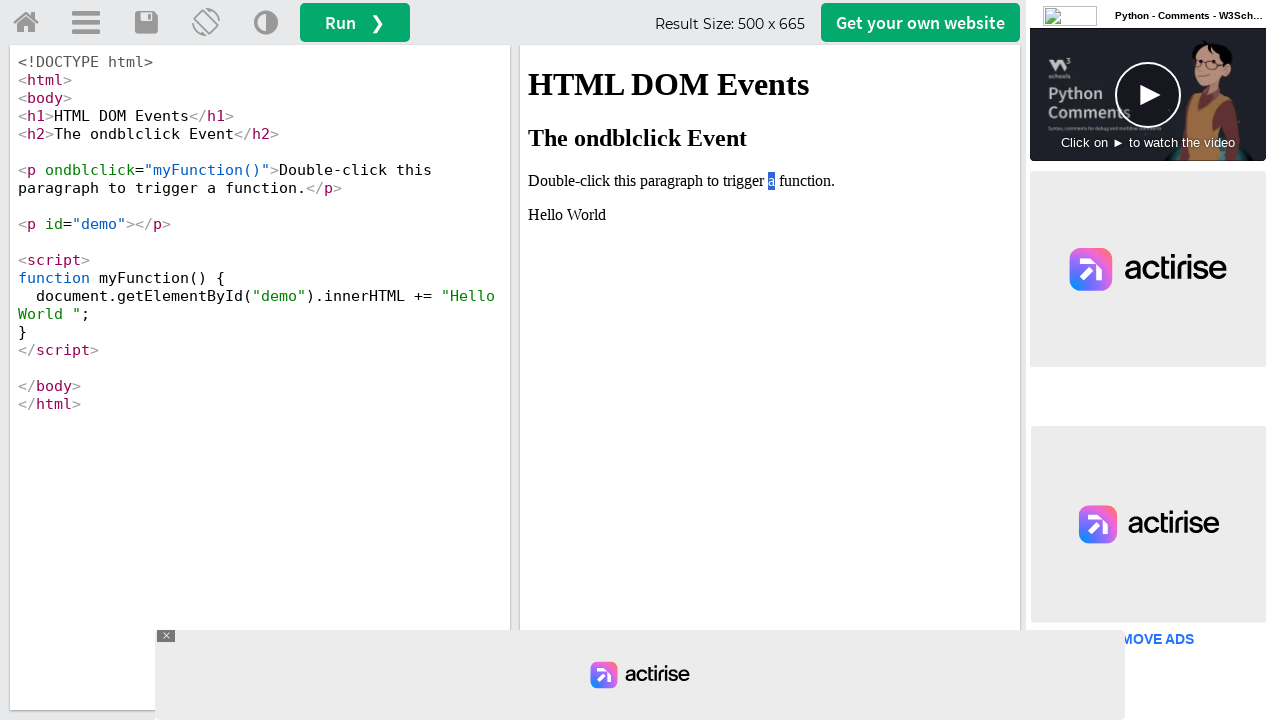

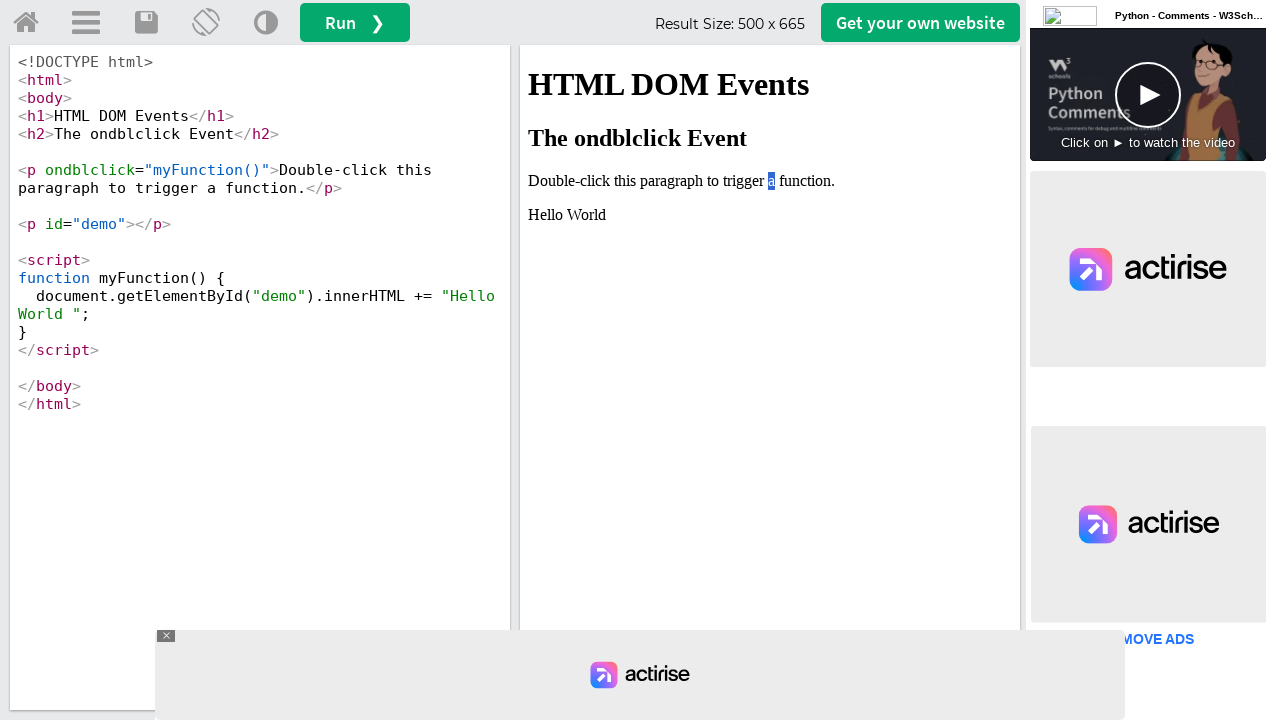